Tests JavaScript alert handling by clicking a button that triggers an alert and accepting it

Starting URL: https://the-internet.herokuapp.com/javascript_alerts

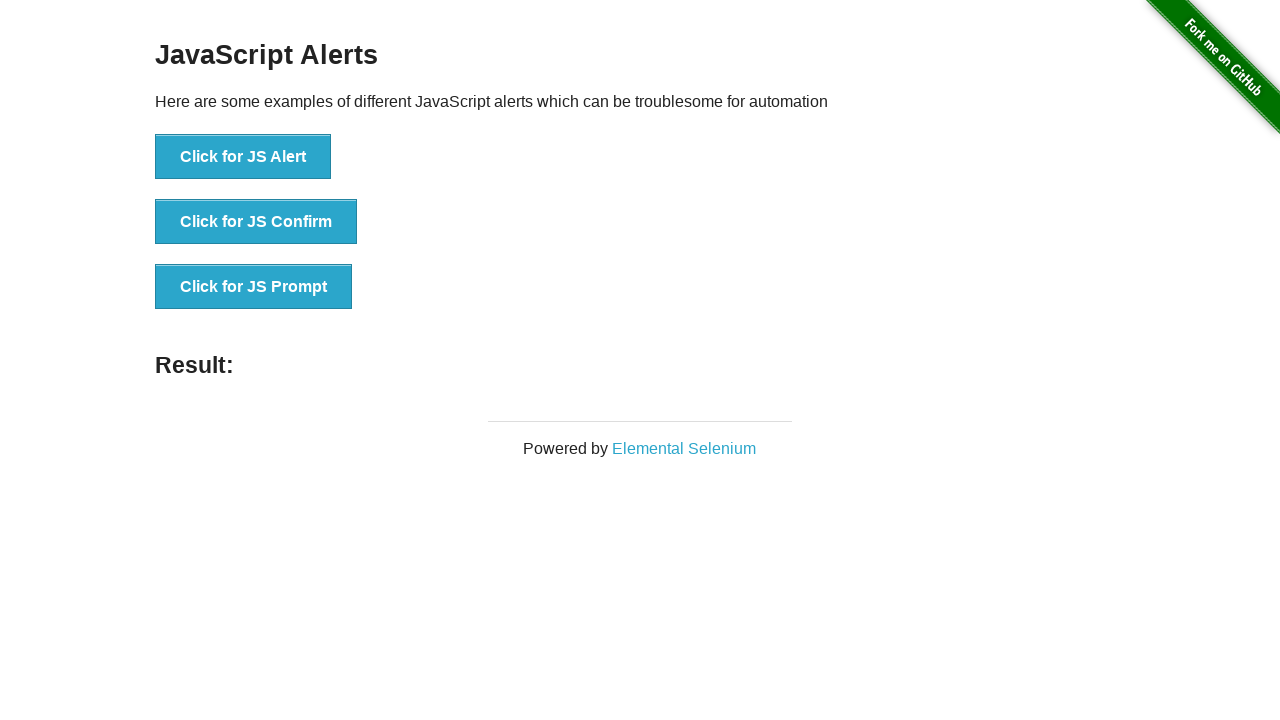

Clicked button to trigger JavaScript alert at (243, 157) on xpath=//button[normalize-space()='Click for JS Alert']
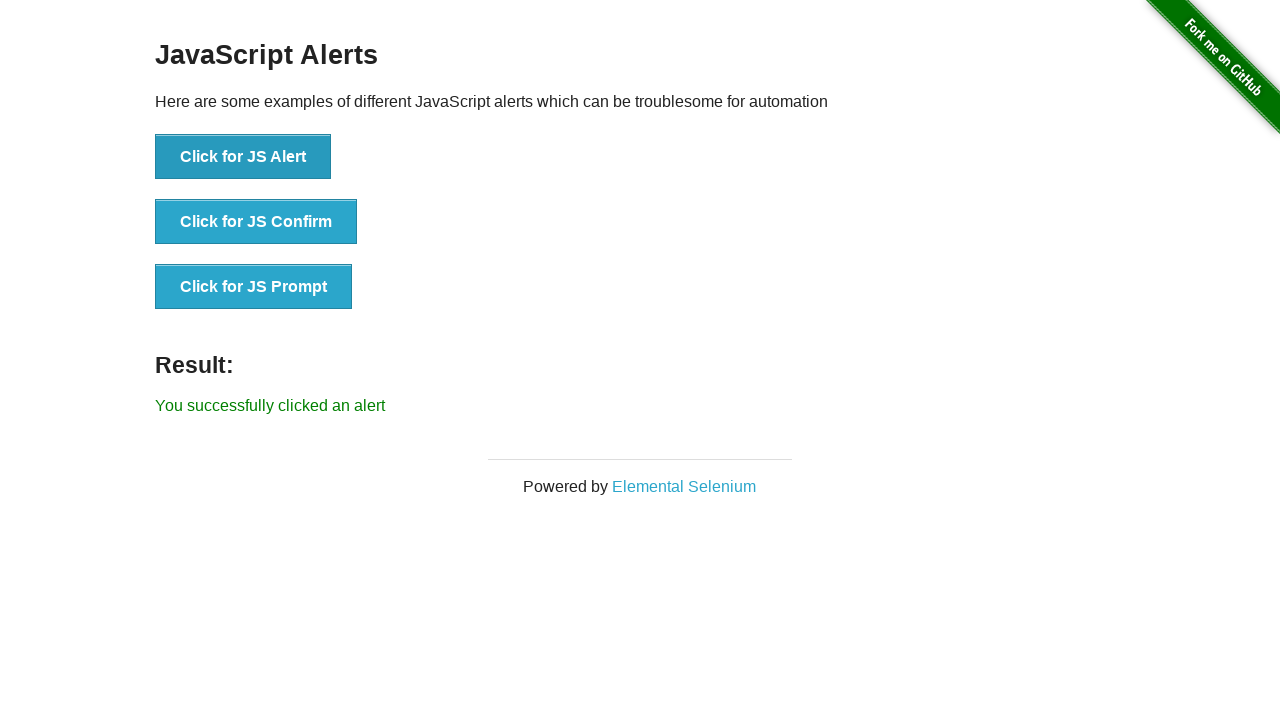

Set up dialog handler to accept alerts
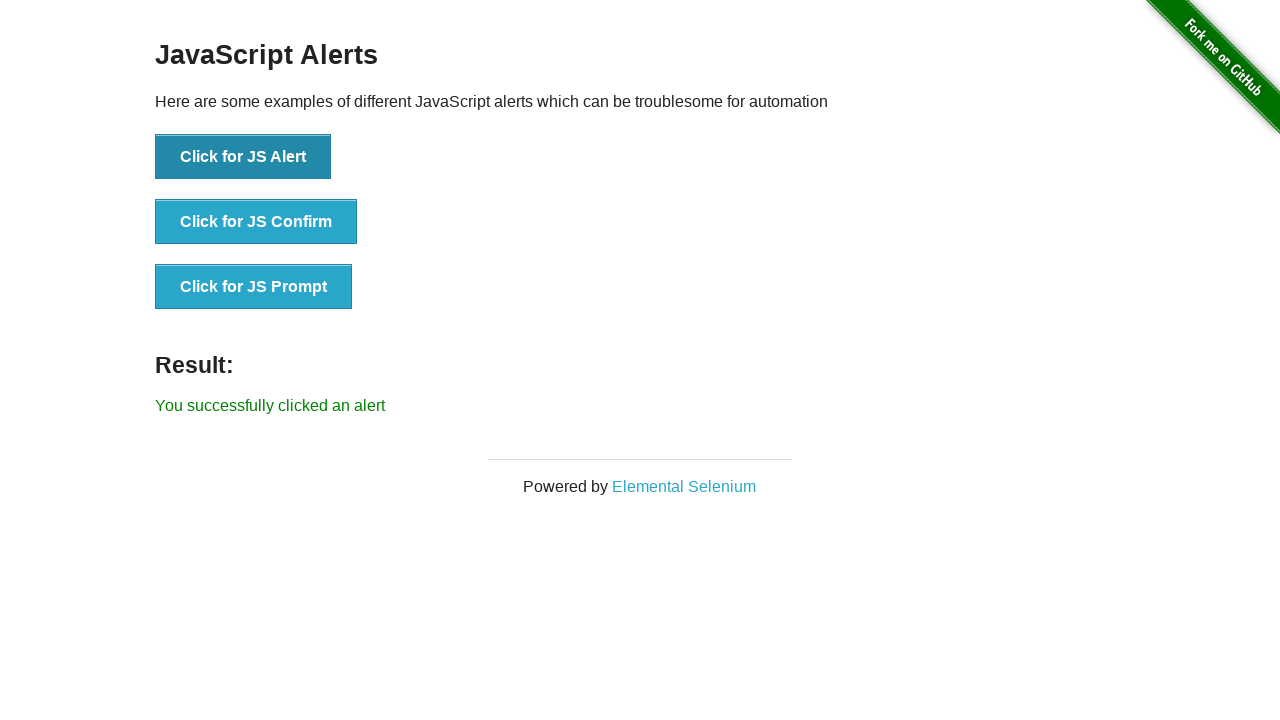

Set up one-time dialog handler before clicking button
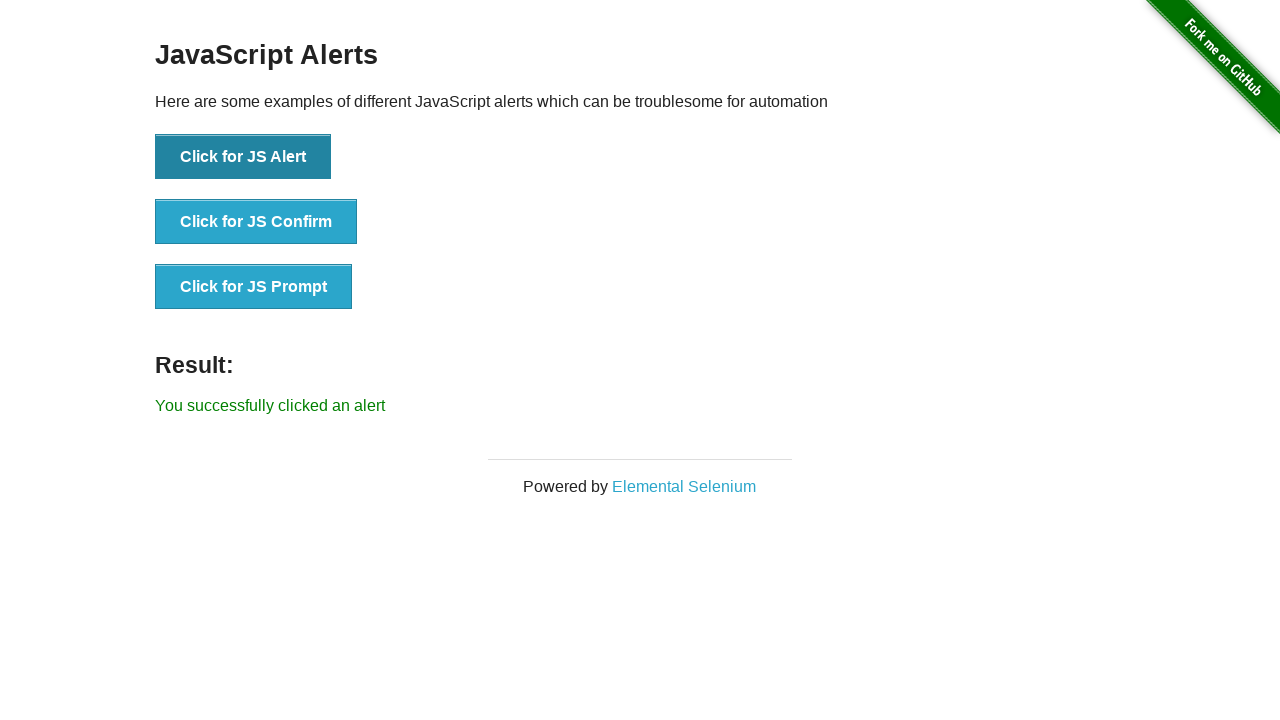

Clicked button to trigger JavaScript alert with handler ready at (243, 157) on xpath=//button[normalize-space()='Click for JS Alert']
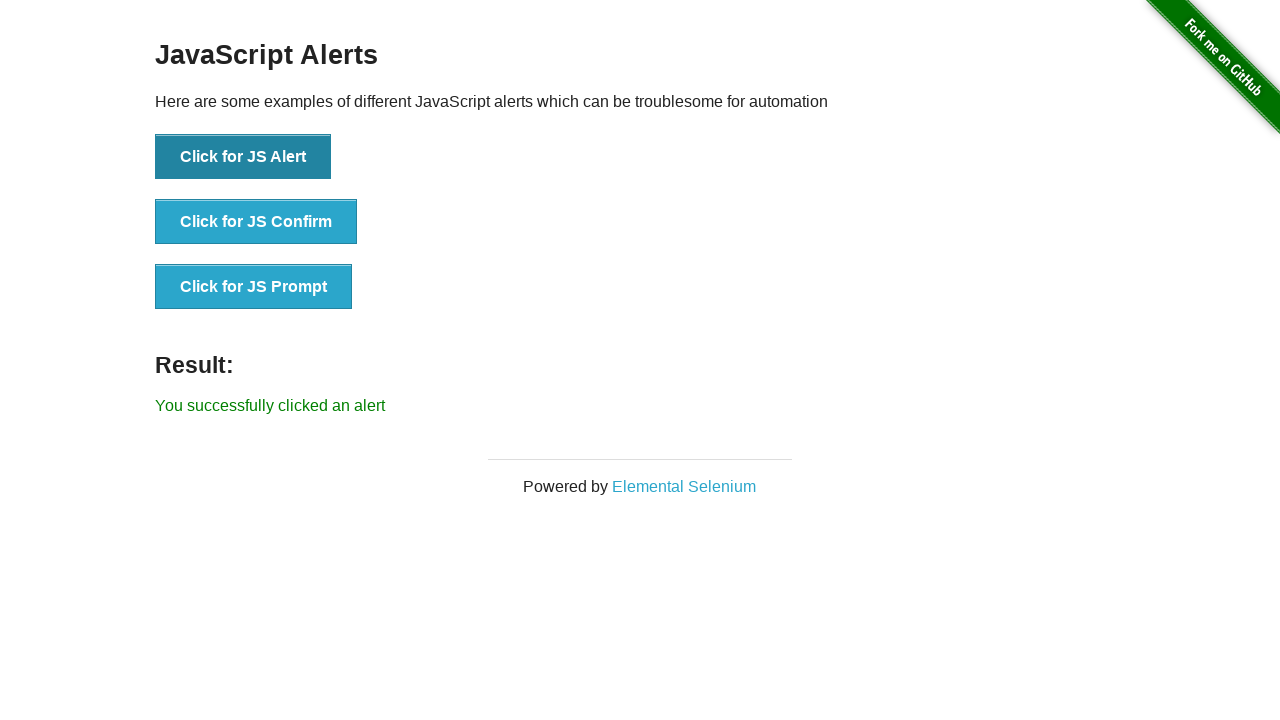

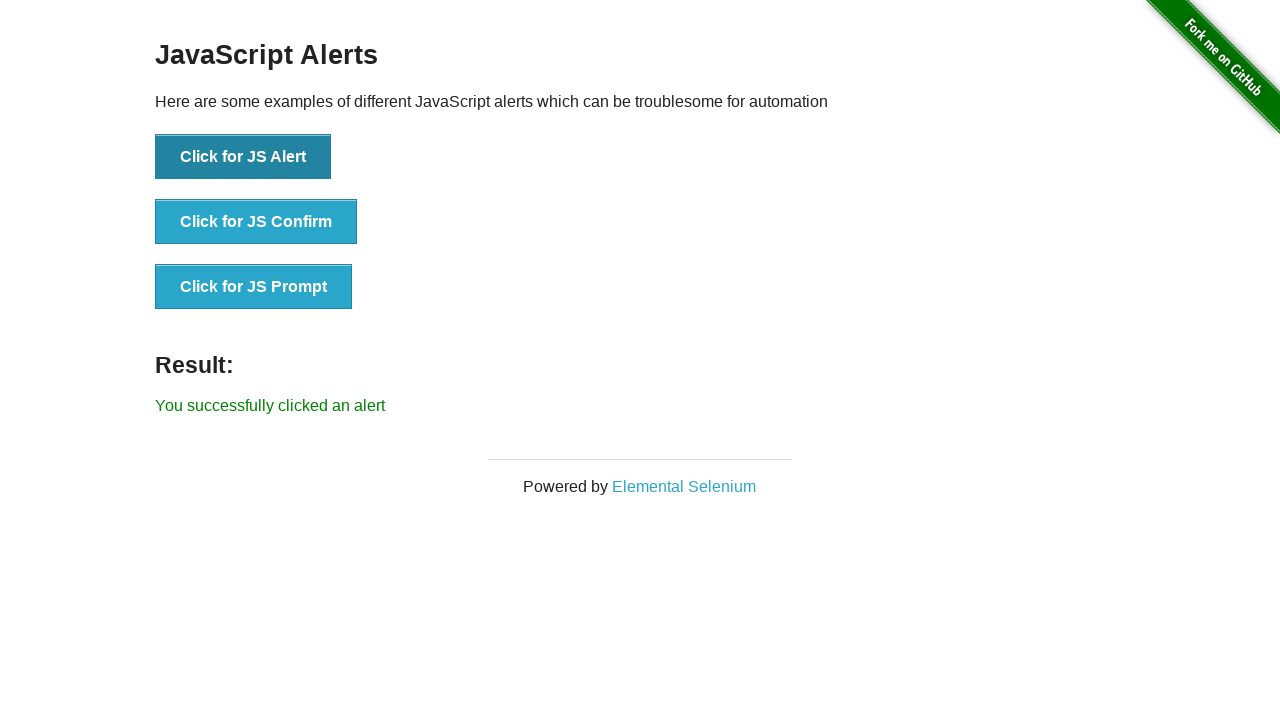